Tests JavaScript alert handling by clicking a button that triggers an alert and accepting it after verifying the alert text

Starting URL: http://www.tizag.com/javascriptT/javascriptalert.php

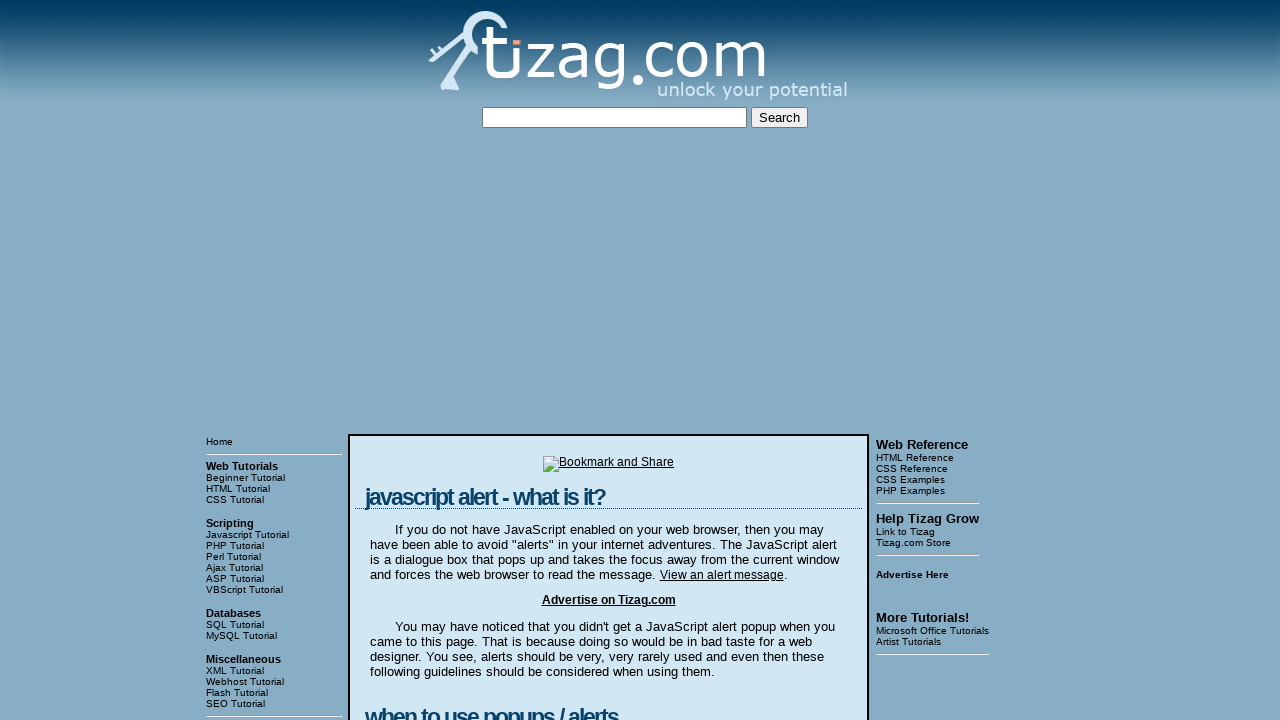

Clicked button to trigger JavaScript alert at (428, 361) on input[type='button']
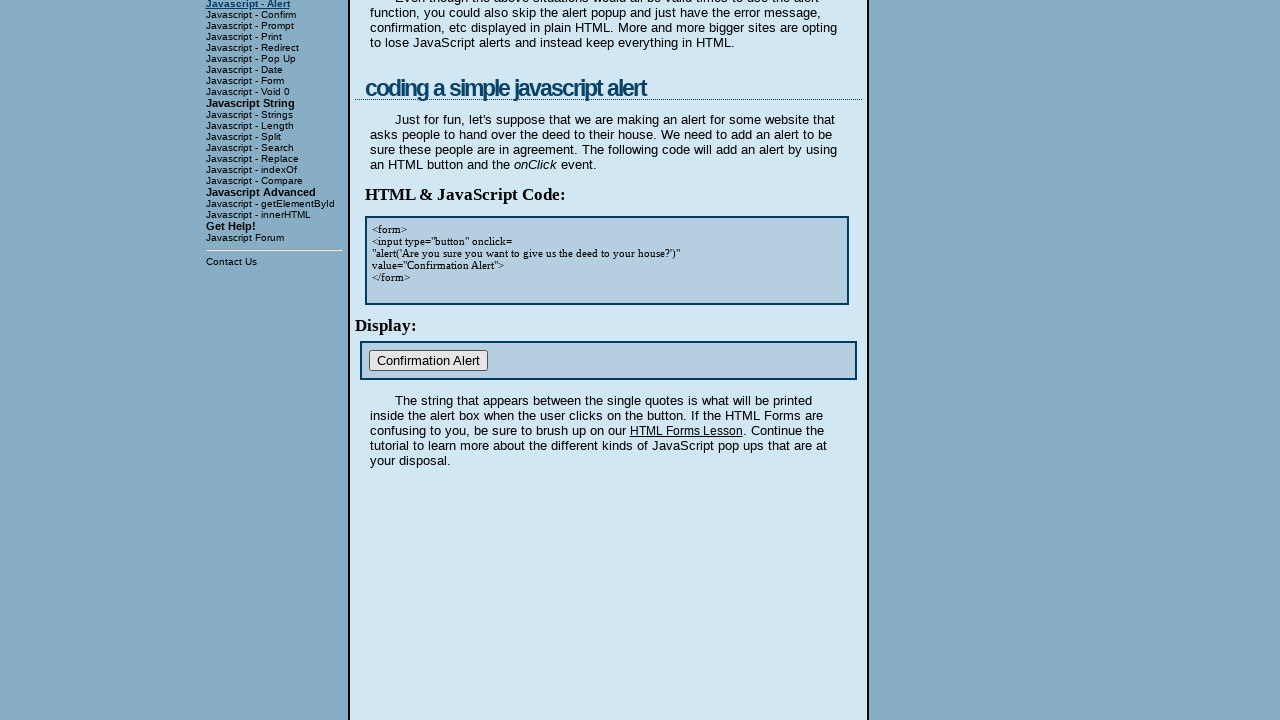

Set up dialog handler to accept alert with expected message or dismiss otherwise
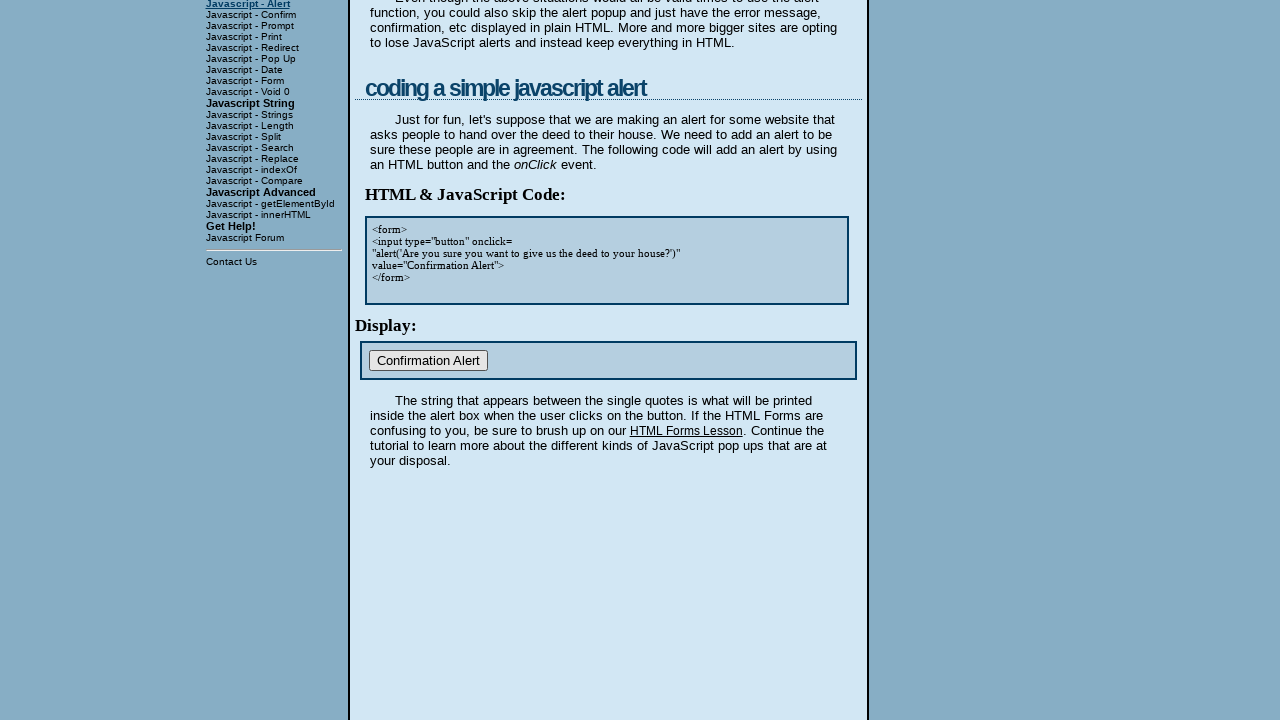

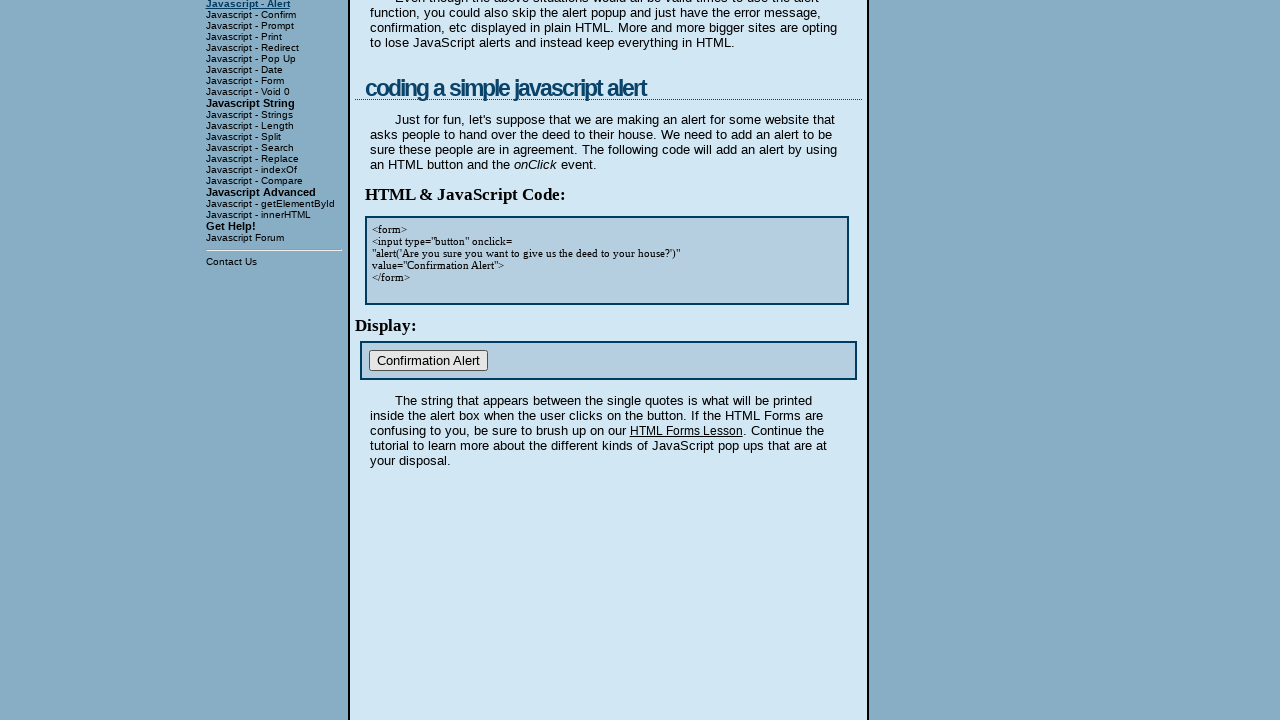